Visits the Wishonia homepage, verifies the page loads successfully with a status code less than 400, and takes a screenshot.

Starting URL: https://wishonia.love/

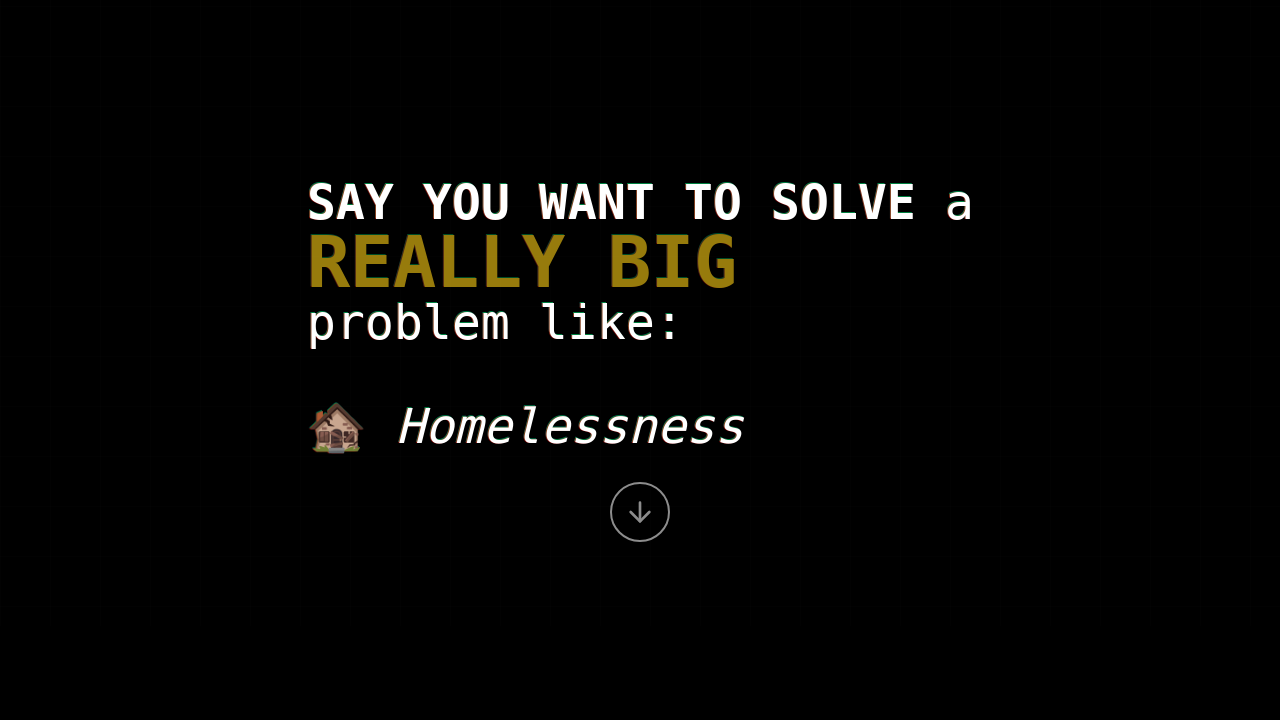

Navigated to Wishonia homepage at https://wishonia.love/
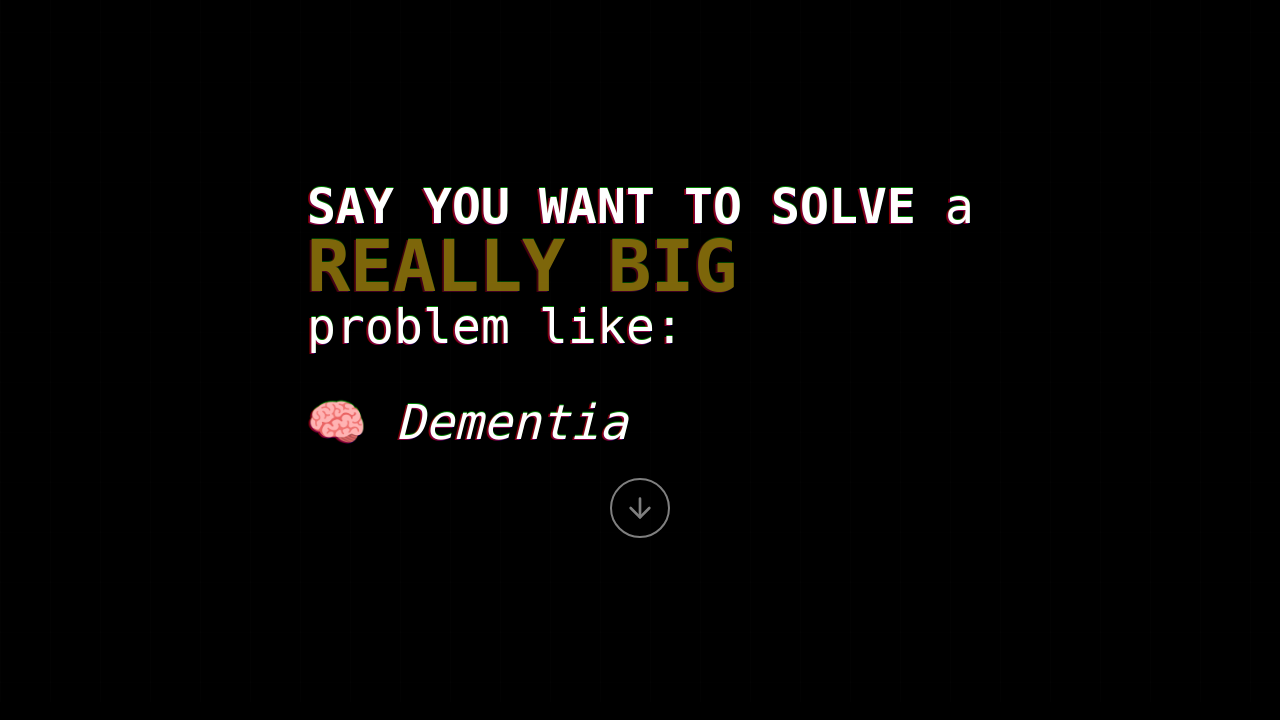

Page load state completed
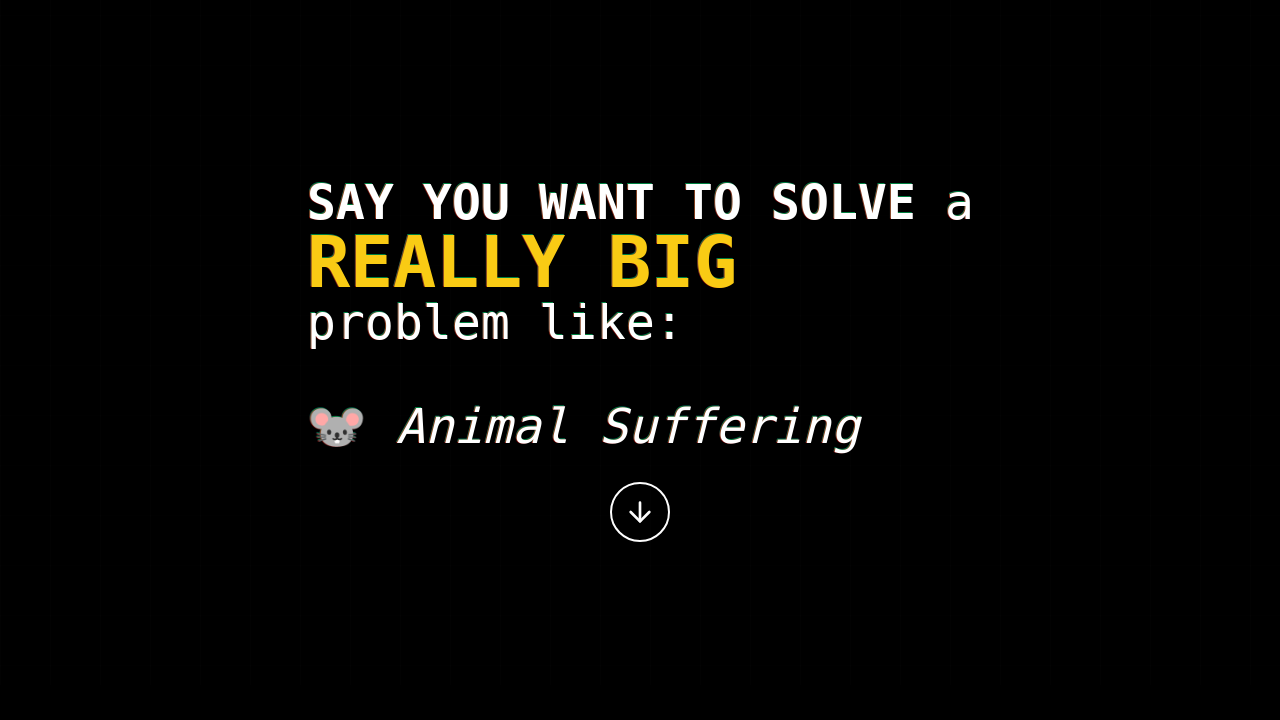

Body element detected - page rendered successfully
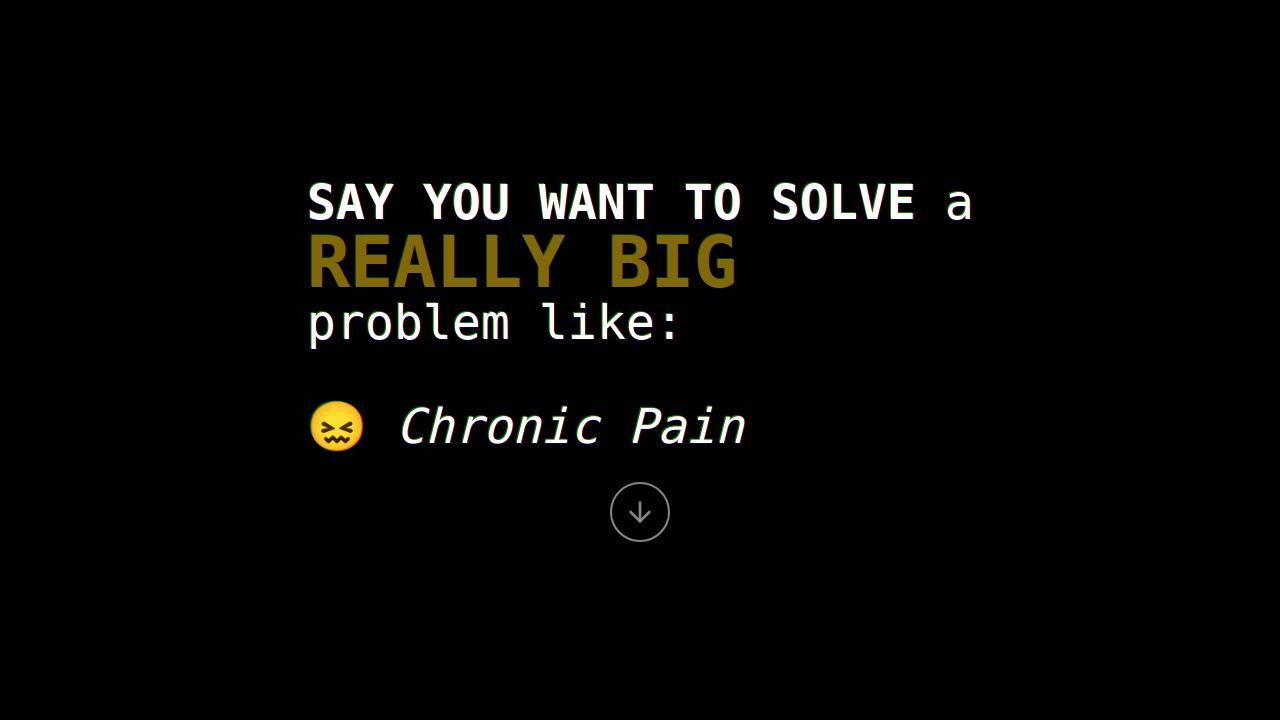

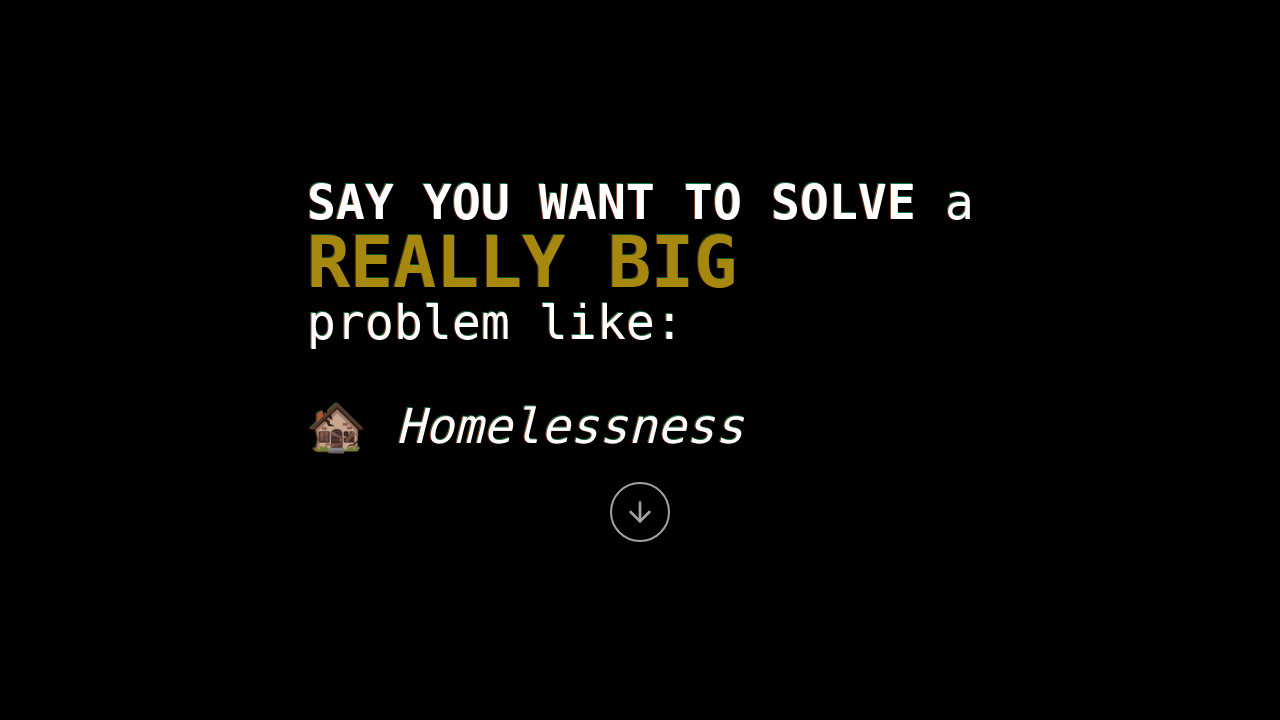